Tests that the opinion columns page does not display 404 error or empty content messages.

Starting URL: https://egundem.com/kose-yazilari

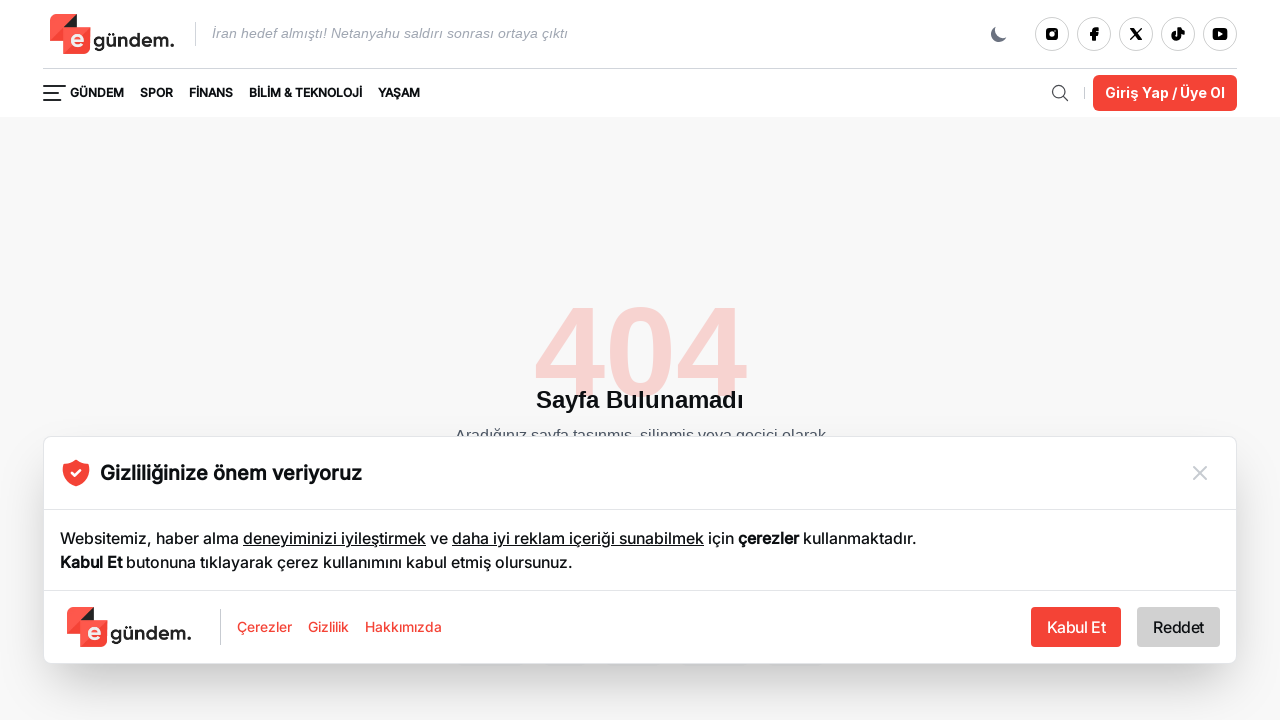

Waited for page to reach domcontentloaded state
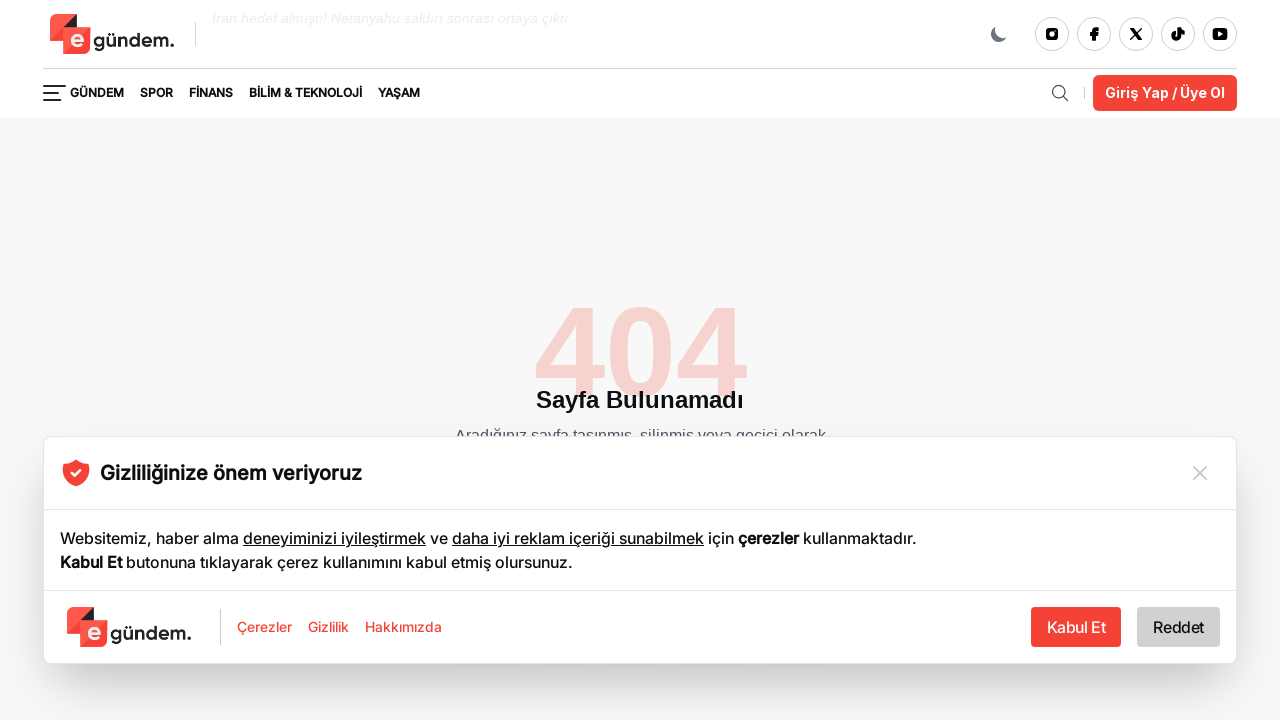

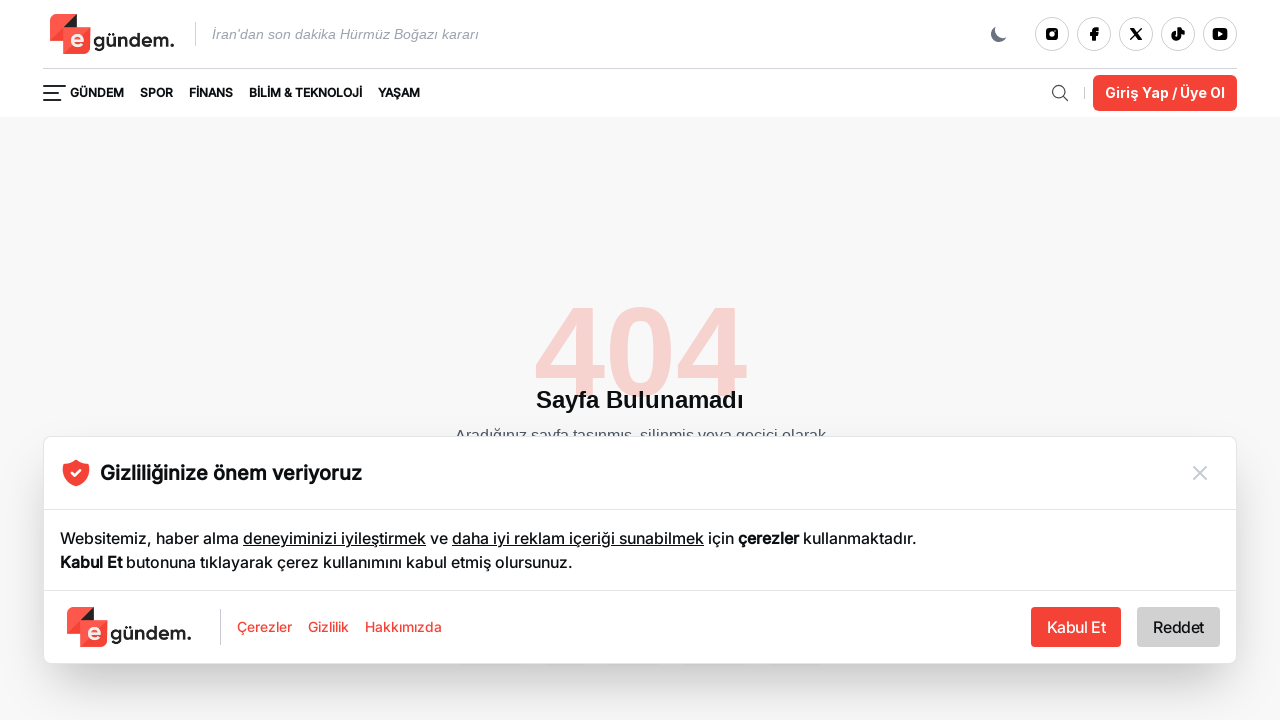